Tests keyboard key press functionality by sending an ALT key without focusing on any element and verifying the result

Starting URL: http://the-internet.herokuapp.com/key_presses

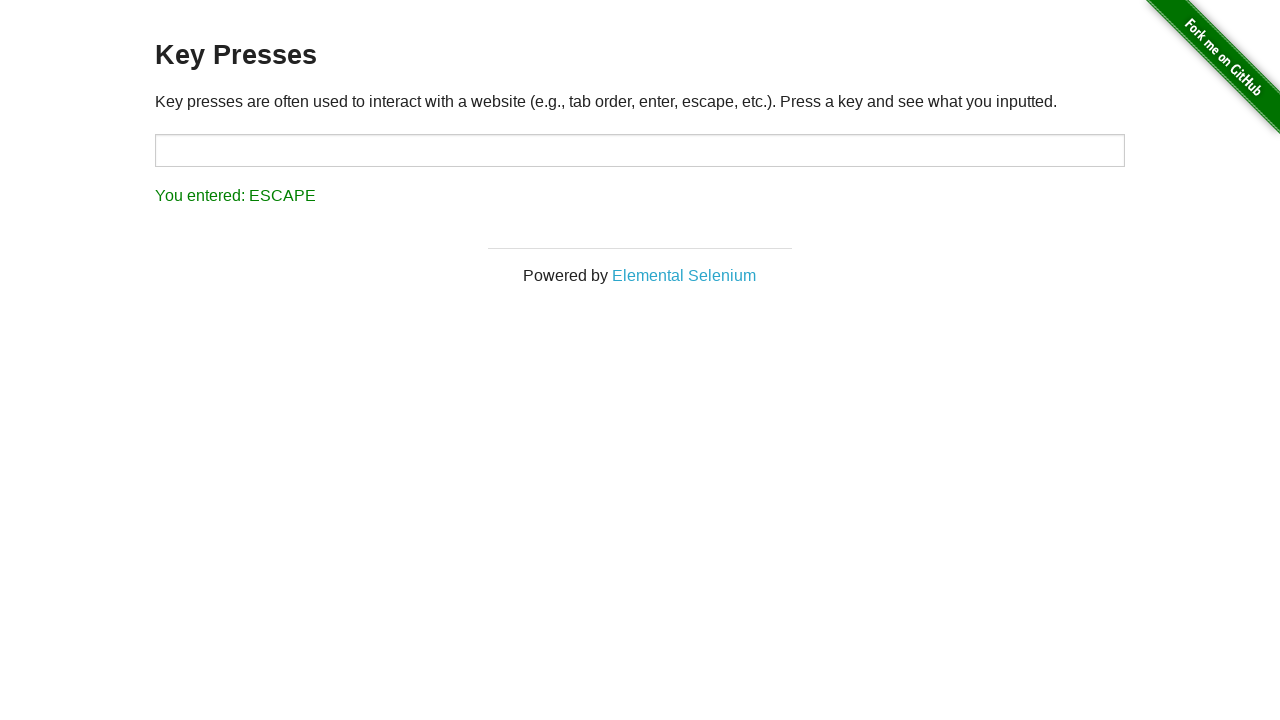

Navigated to key presses test page
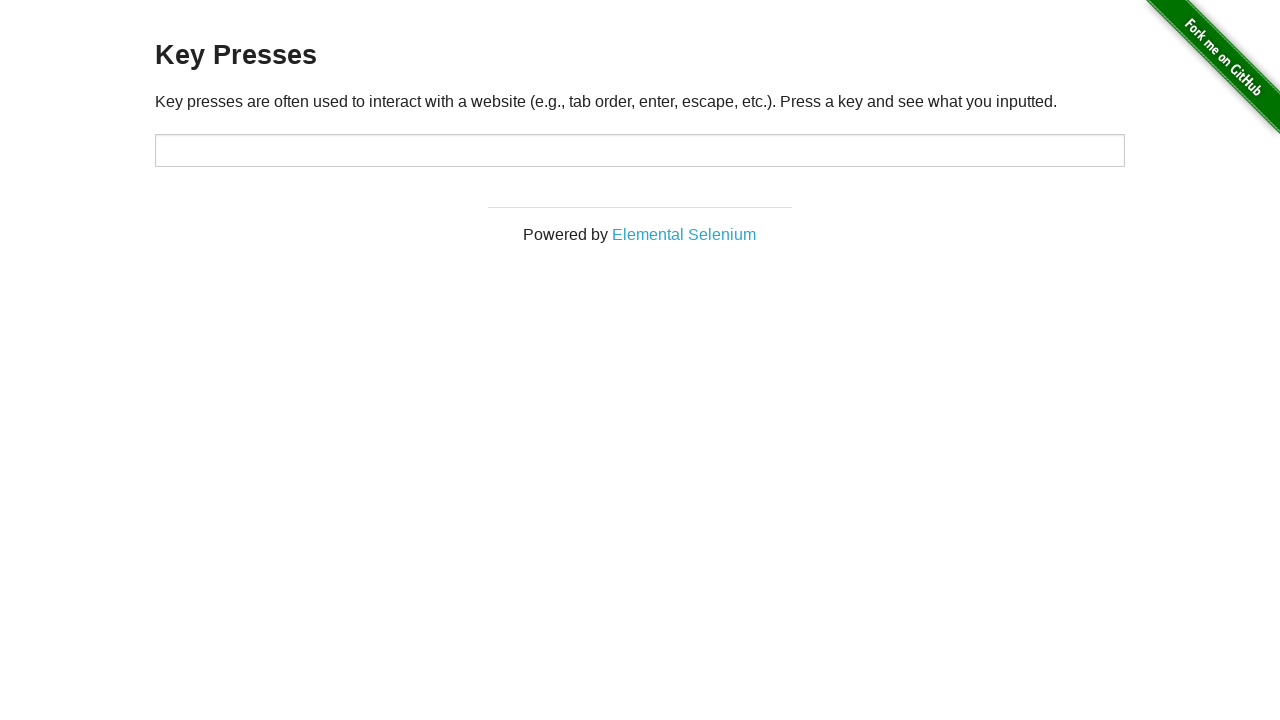

Pressed ALT key without focusing on any element
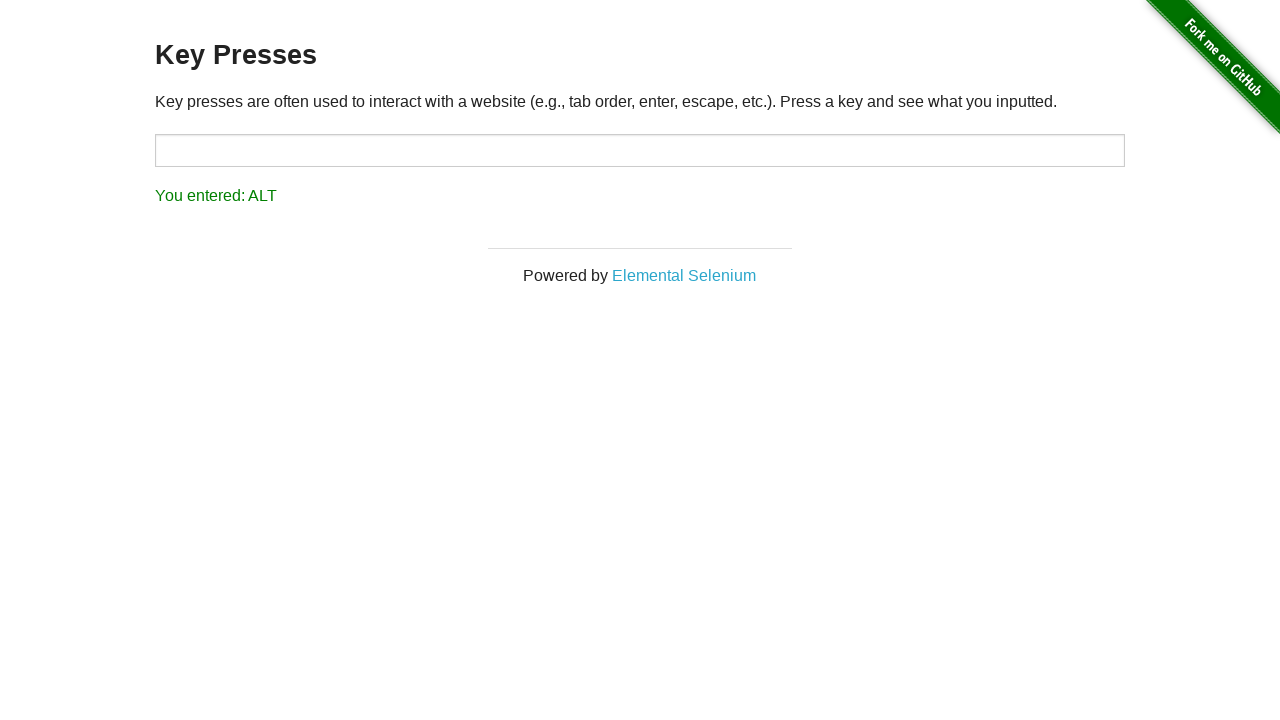

Retrieved result text from result element
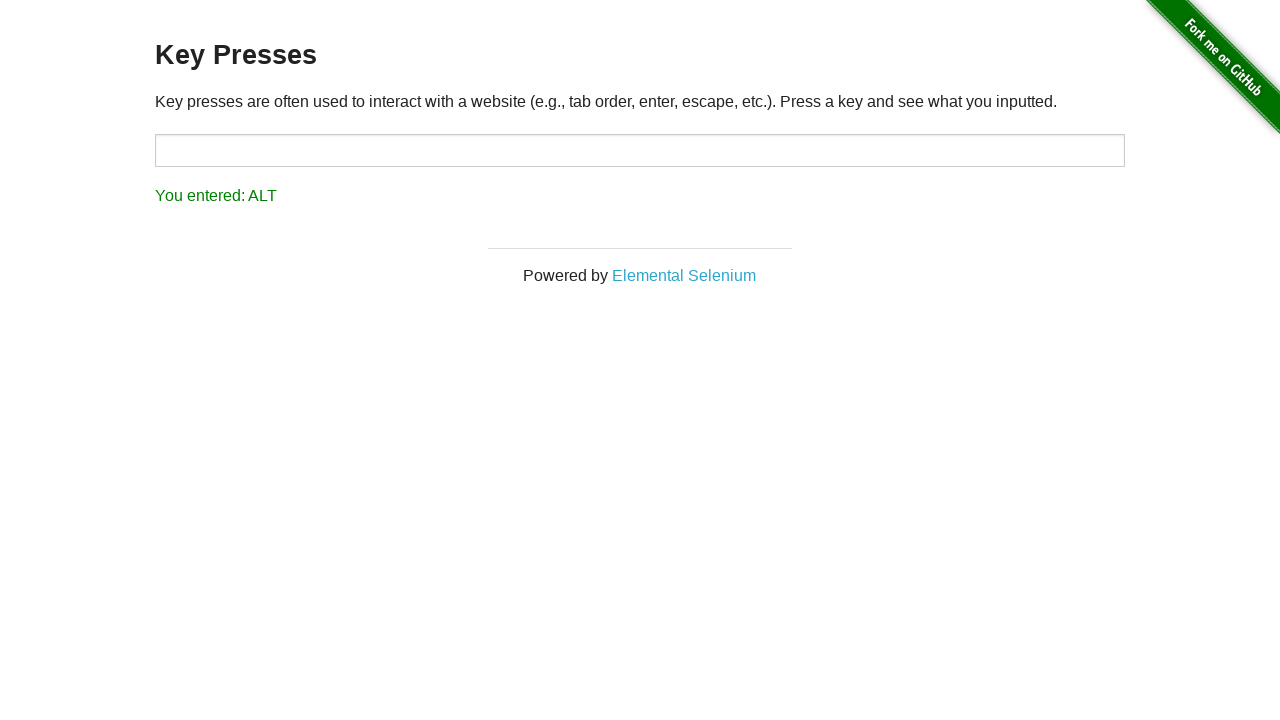

Verified that result text equals 'You entered: ALT'
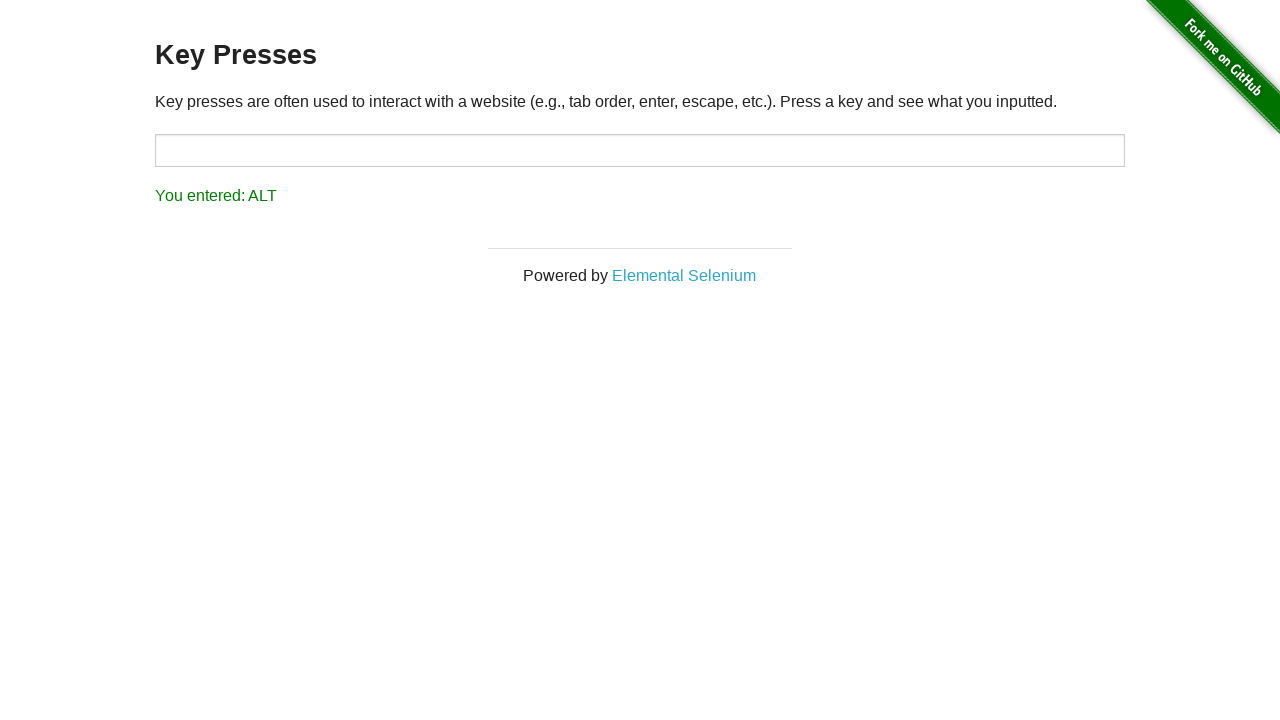

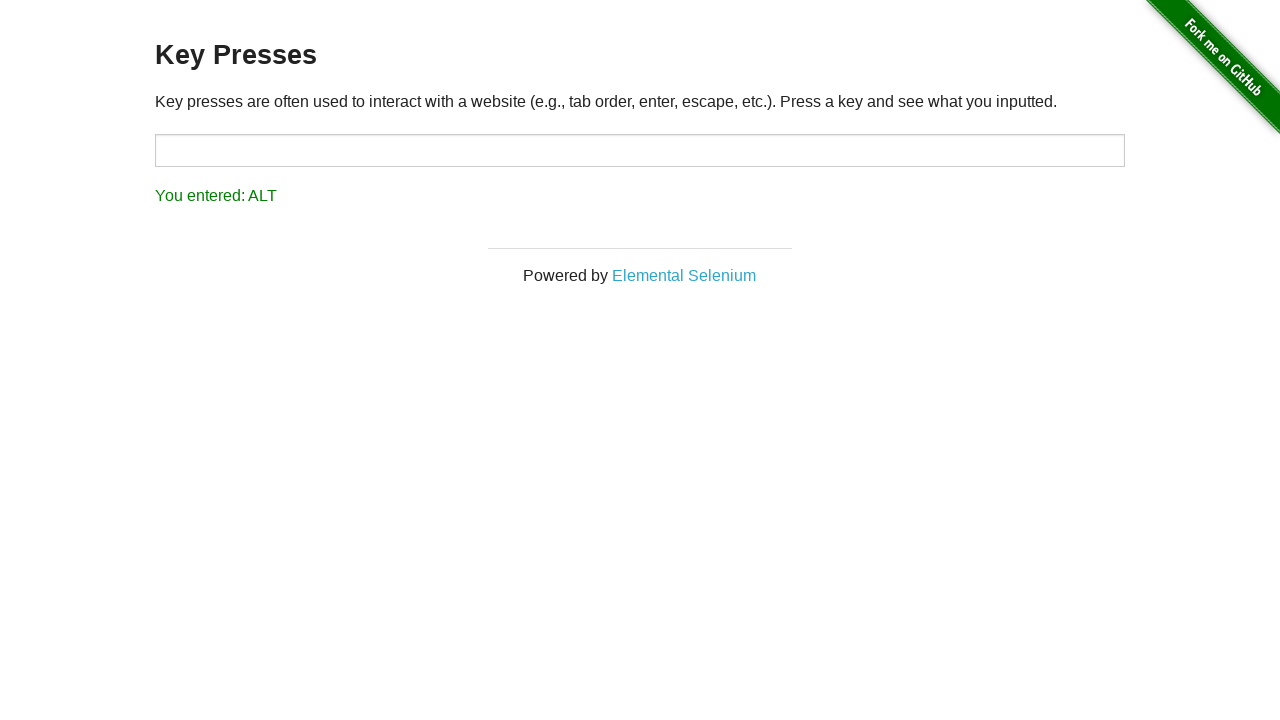